Tests checkbox functionality and passenger count increment on a flight booking practice page by selecting a checkbox, opening passenger options, incrementing adult count to 5, and verifying the selection

Starting URL: https://rahulshettyacademy.com/dropdownsPractise/

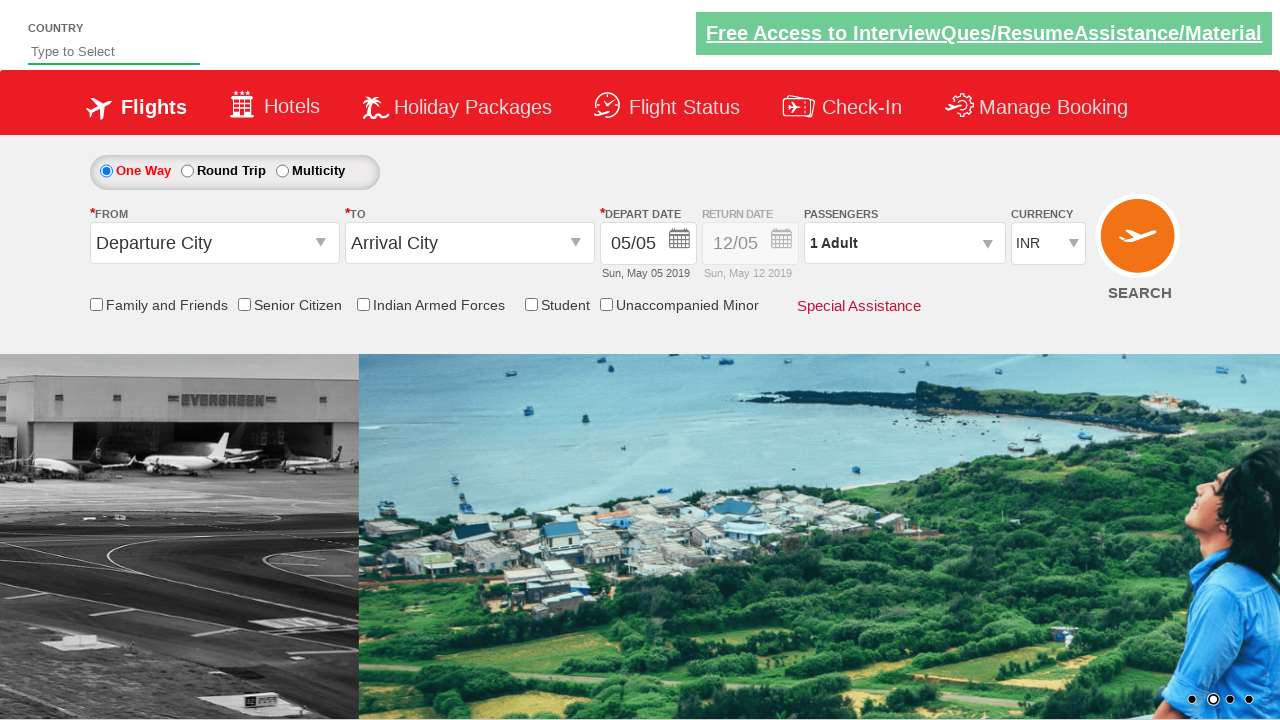

Verified checkbox is initially not selected
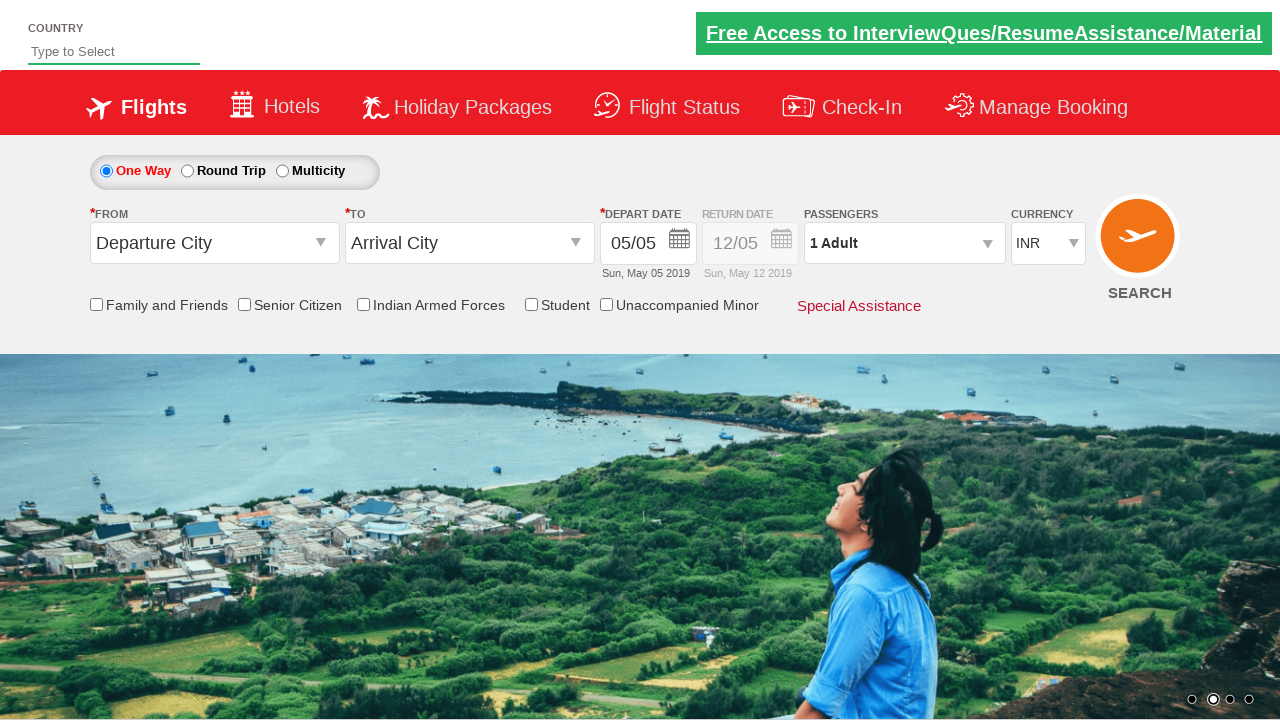

Clicked checkbox to select it at (96, 304) on input[id*='friendsandfamily']
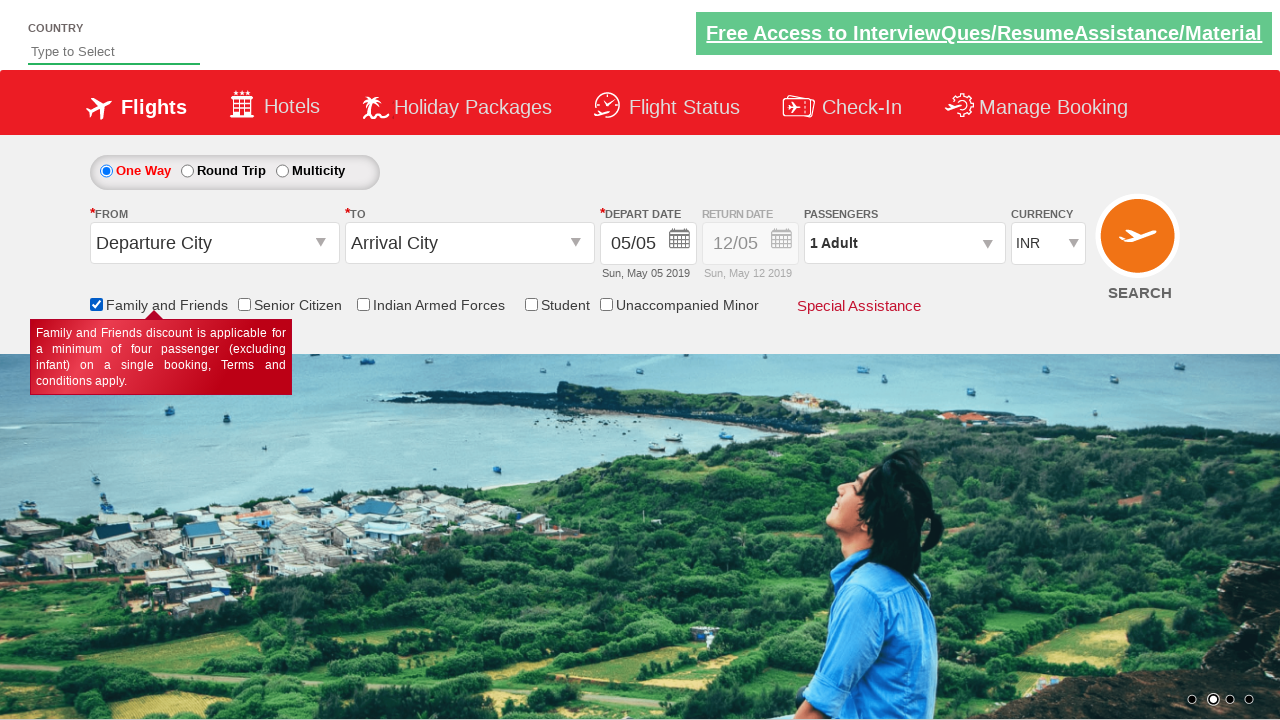

Verified checkbox is now selected
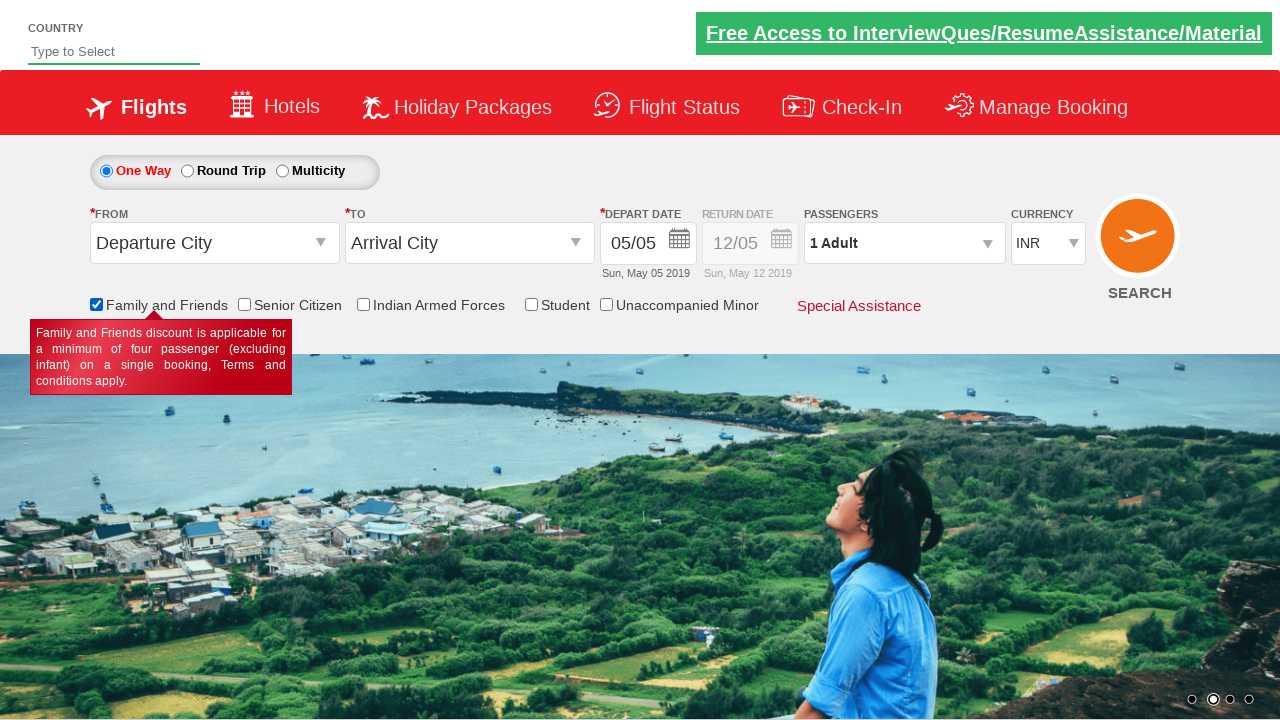

Clicked passenger info dropdown to open it at (904, 243) on #divpaxinfo
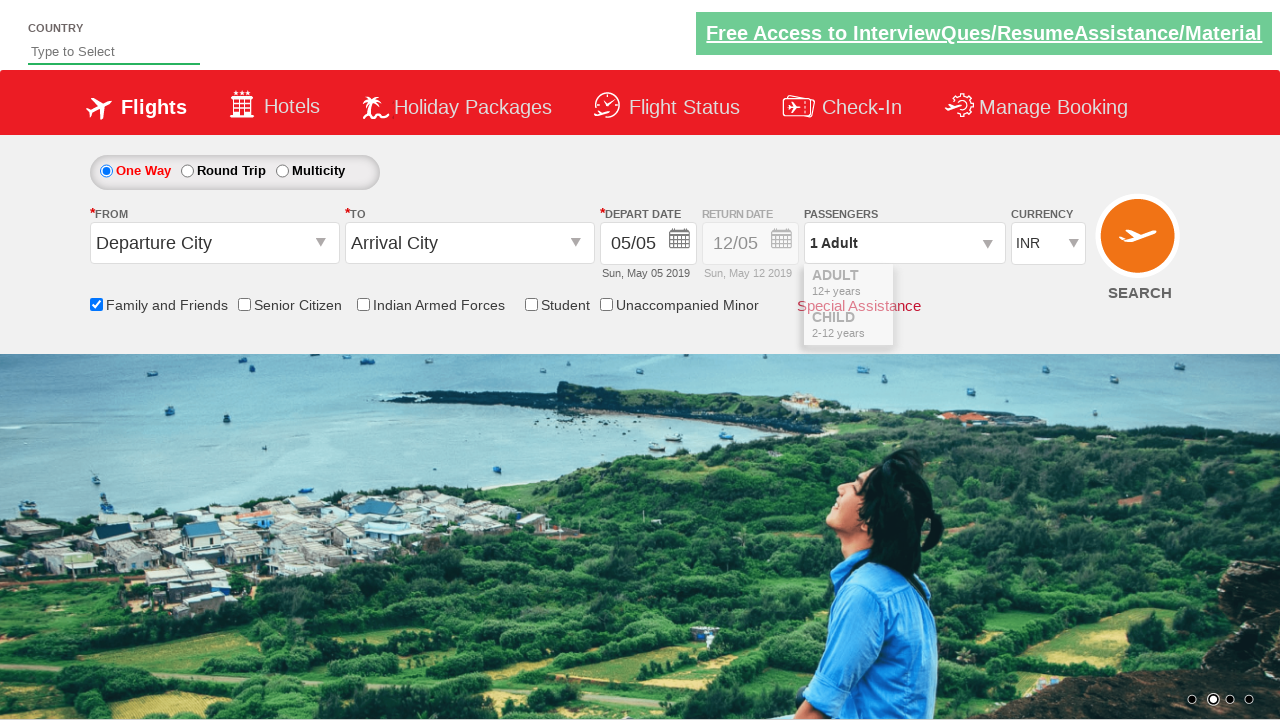

Waited for passenger dropdown to open
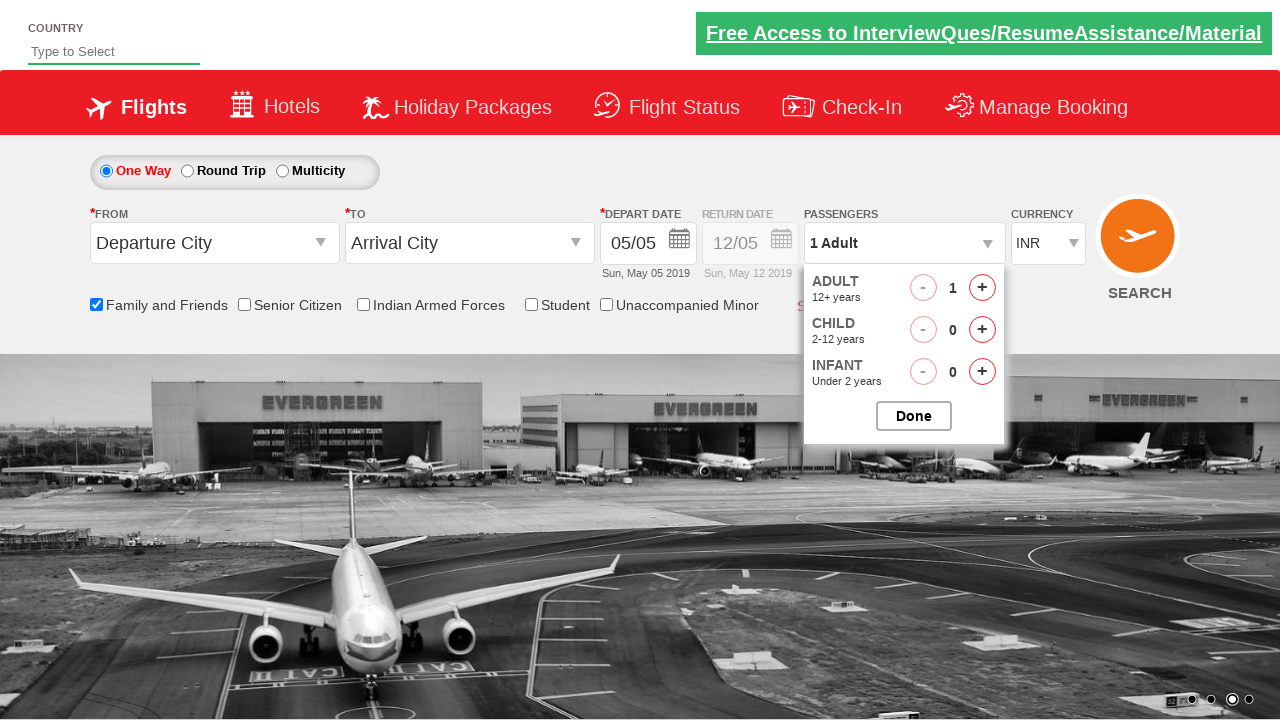

Clicked increment adult button (iteration 1 of 4) at (982, 288) on #hrefIncAdt
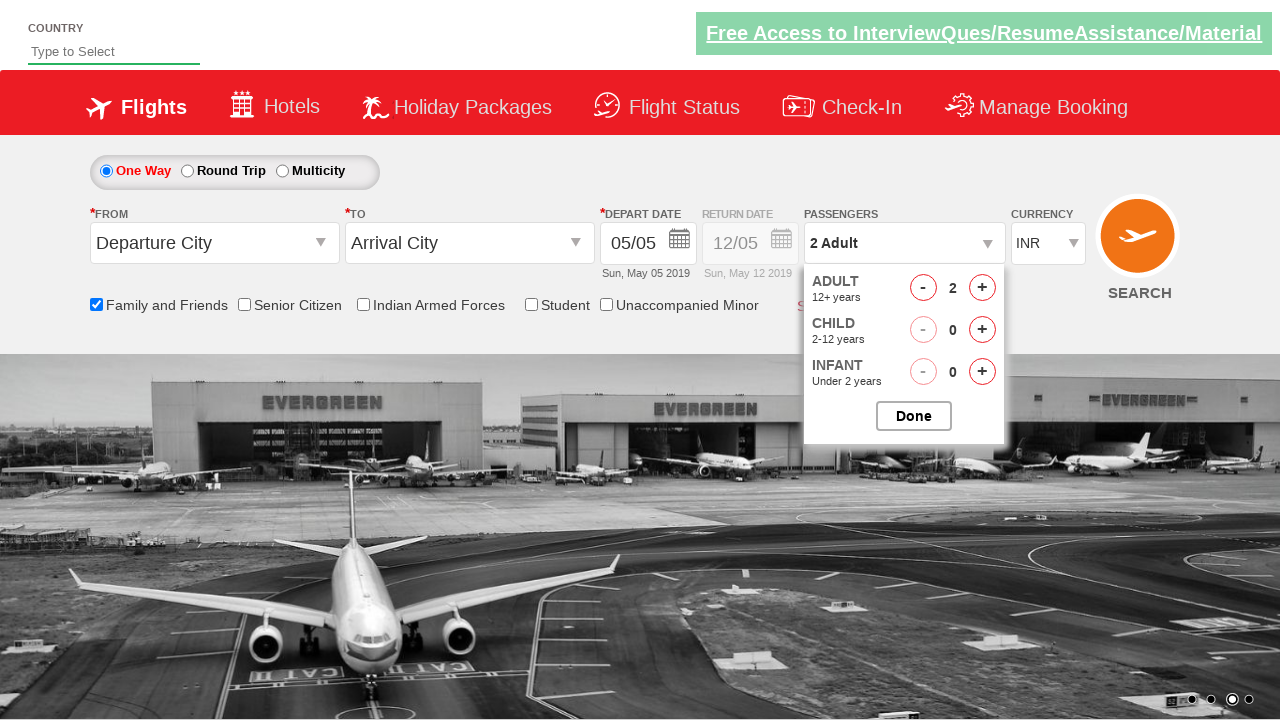

Clicked increment adult button (iteration 2 of 4) at (982, 288) on #hrefIncAdt
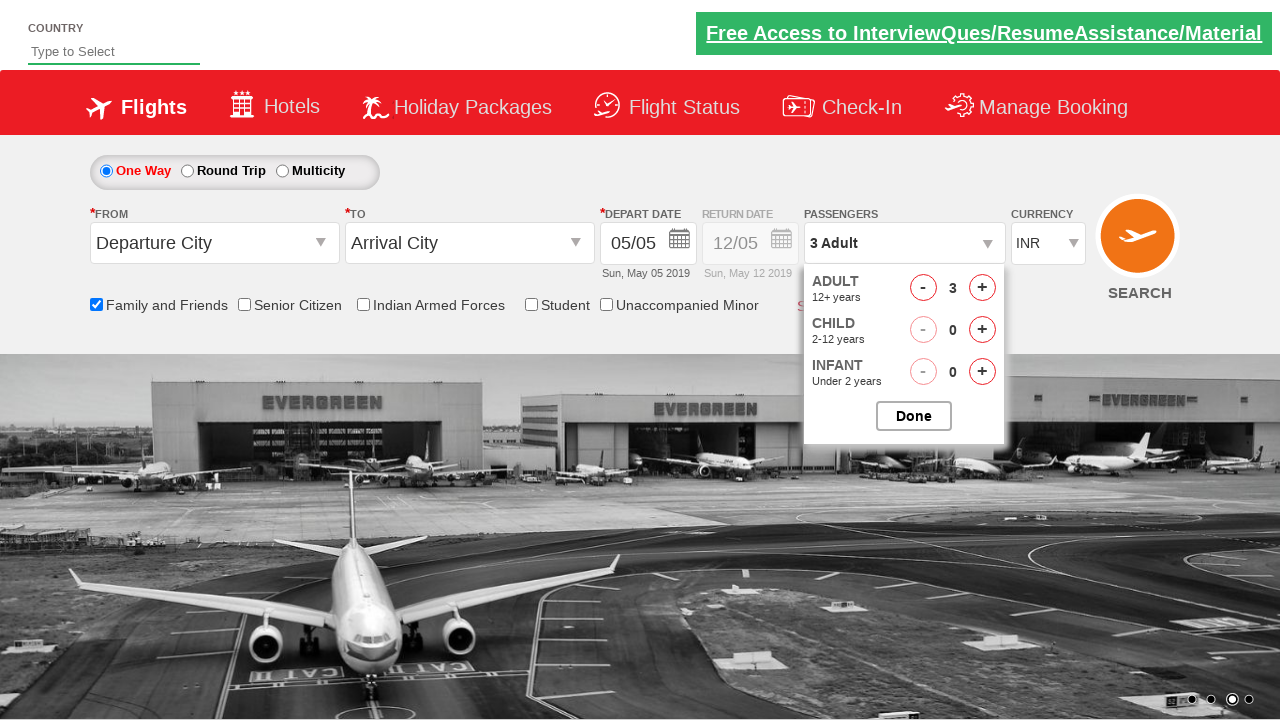

Clicked increment adult button (iteration 3 of 4) at (982, 288) on #hrefIncAdt
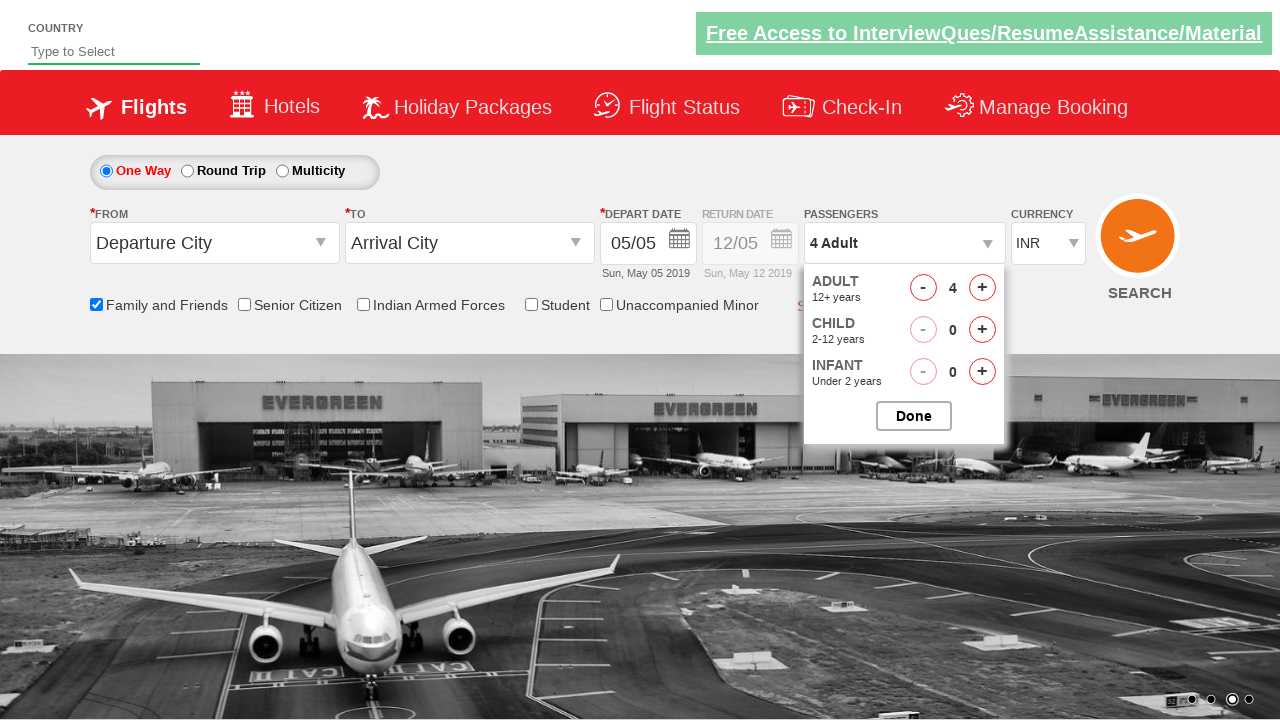

Clicked increment adult button (iteration 4 of 4) at (982, 288) on #hrefIncAdt
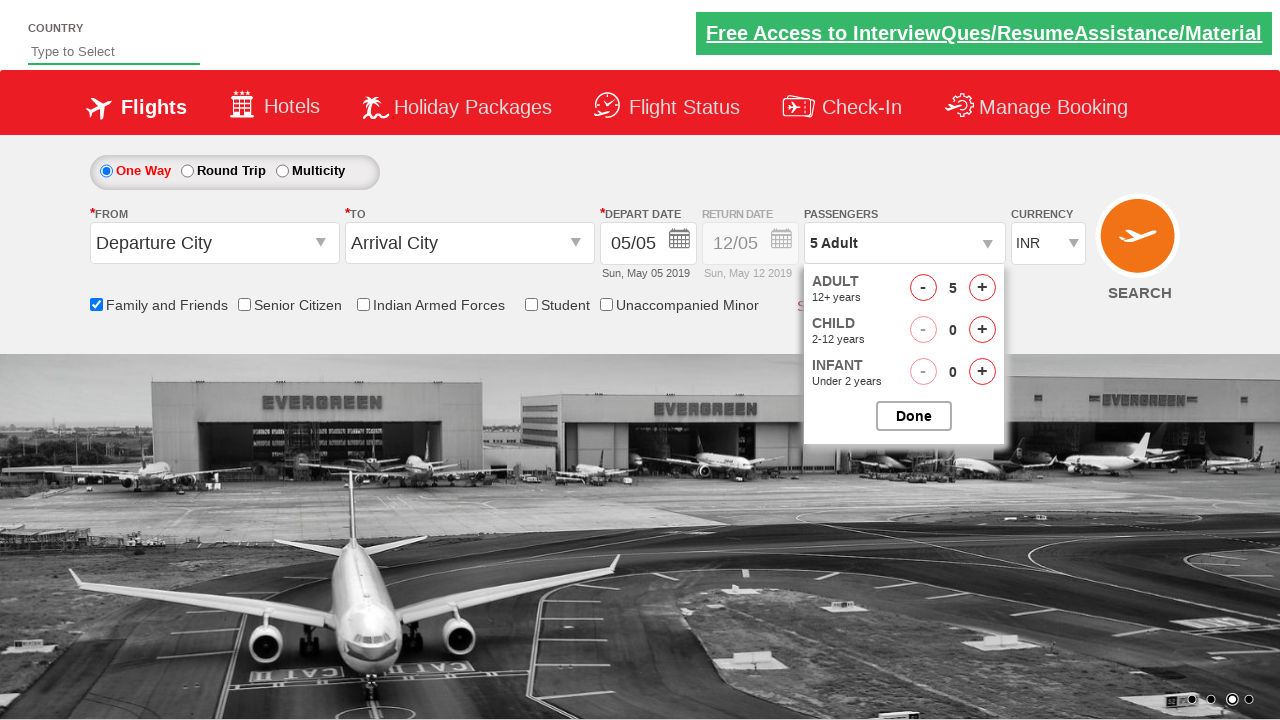

Closed passenger options popup at (914, 416) on #btnclosepaxoption
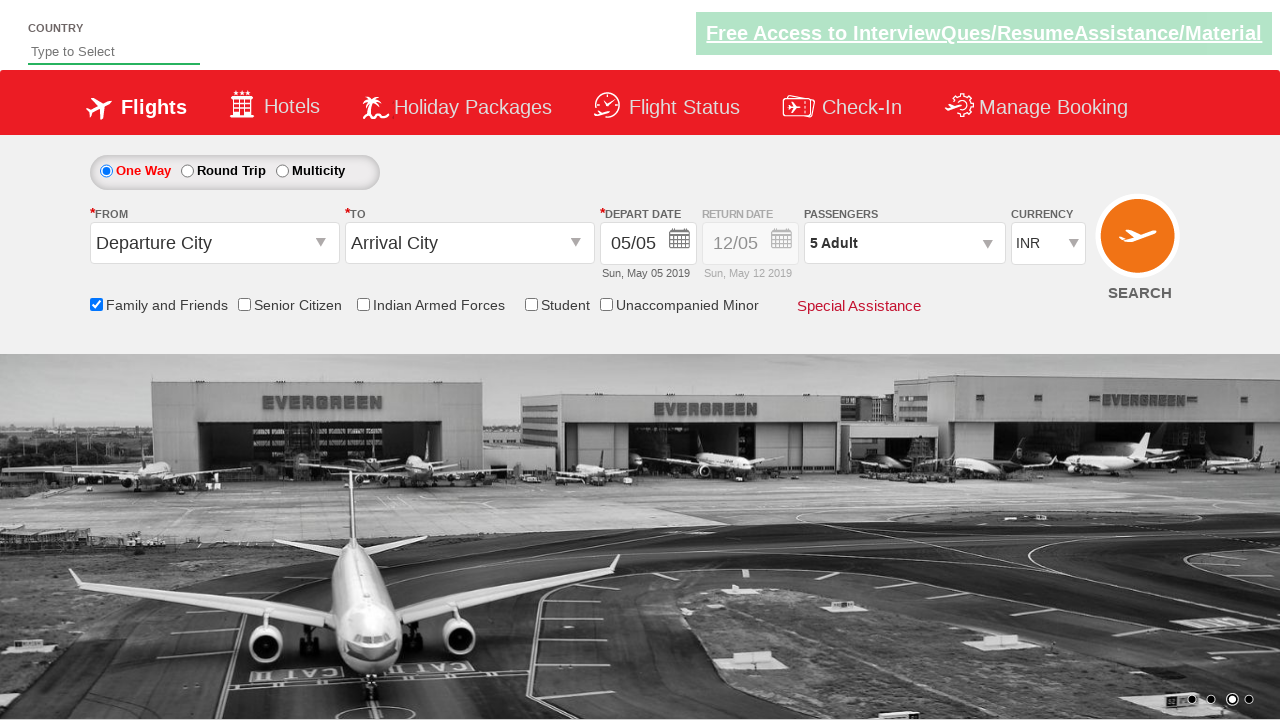

Verified passenger count displays '5 Adult'
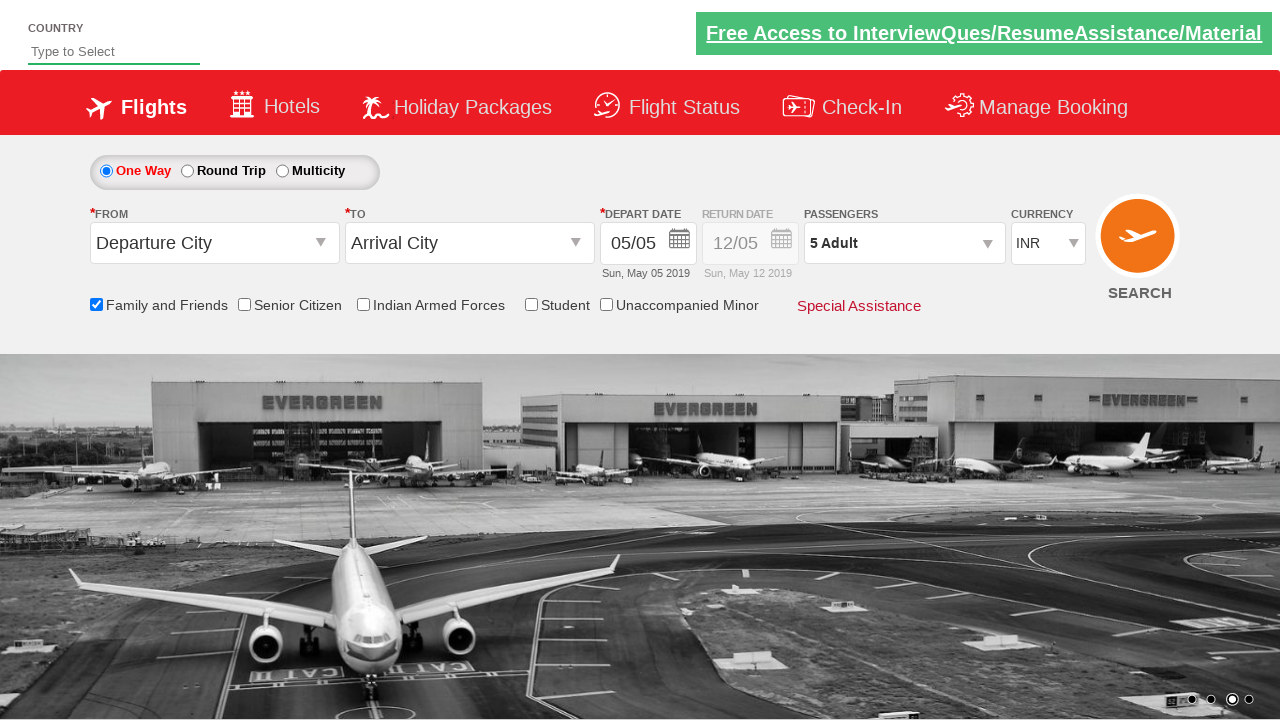

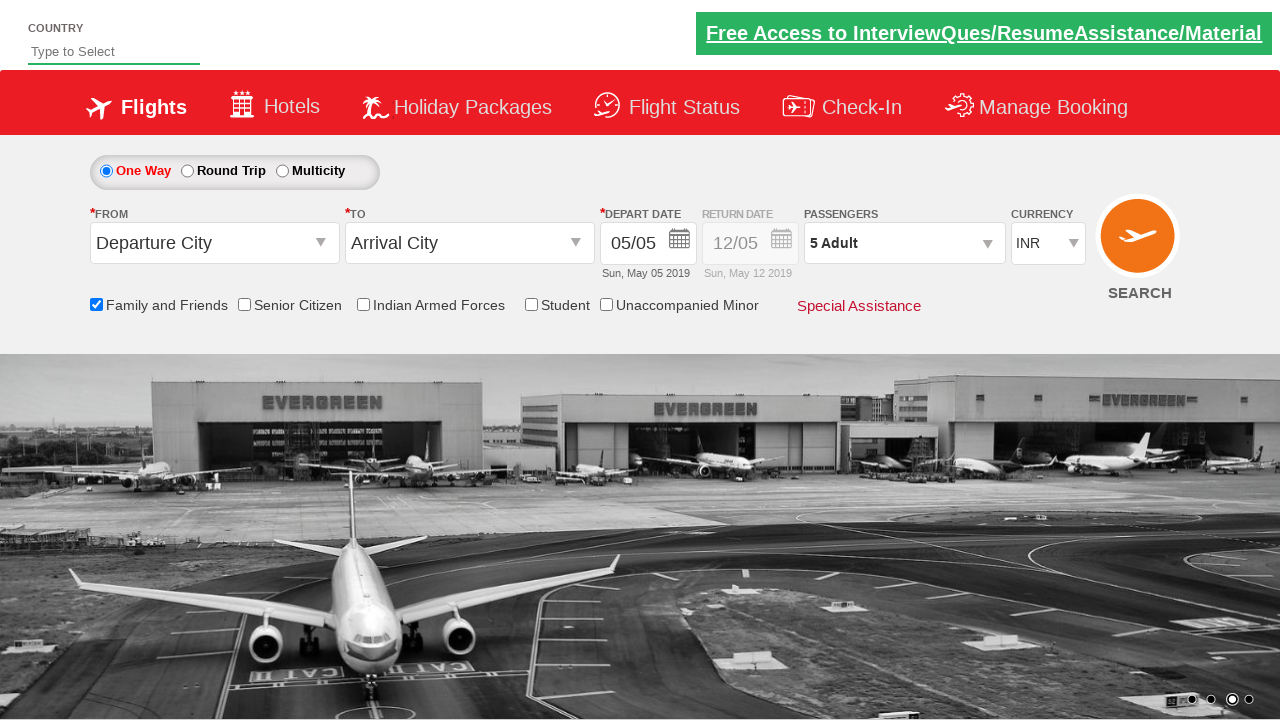